Tests the search functionality on Target.com by entering a product name and clicking the search button

Starting URL: https://www.target.com/

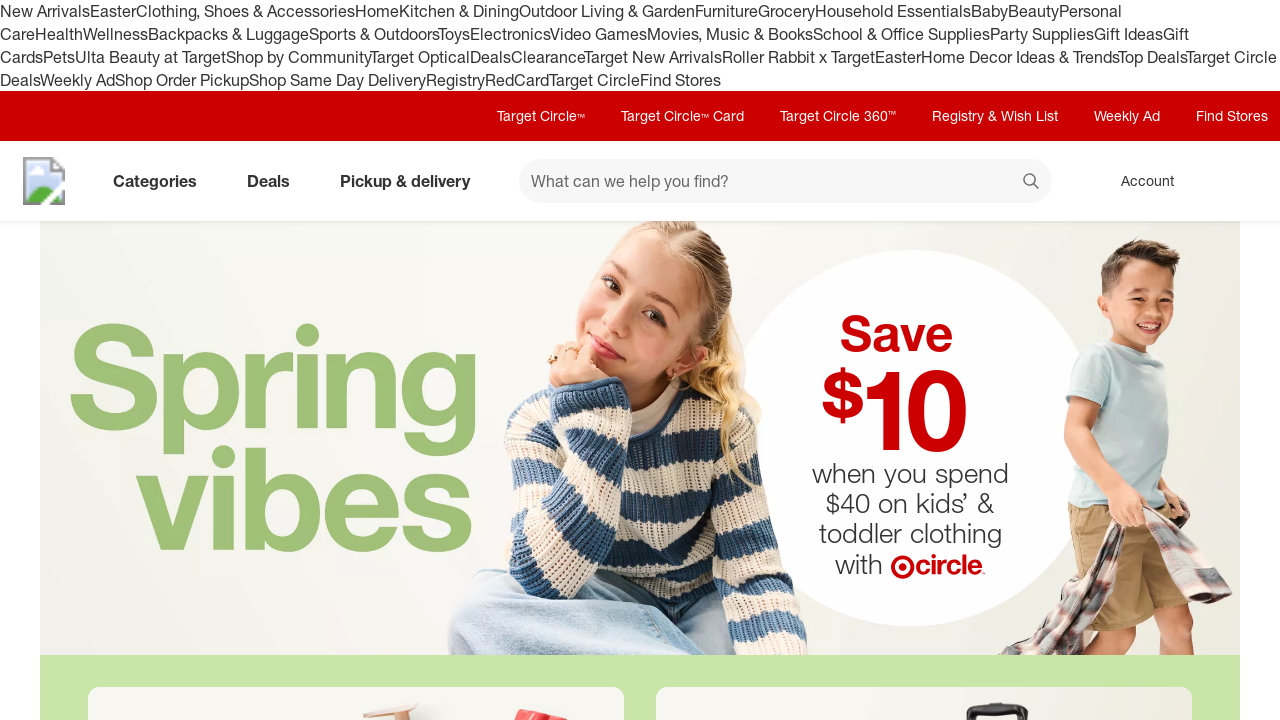

Filled search field with 'wireless headphones' on #search
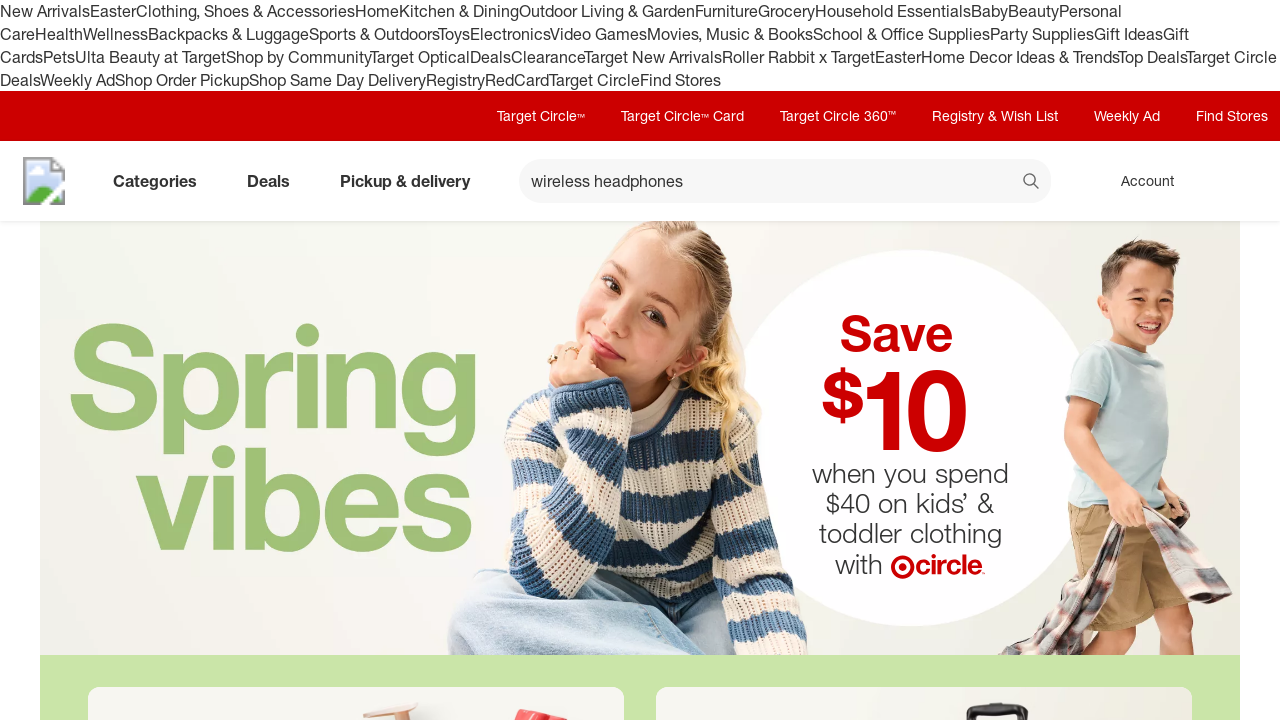

Clicked search button at (1032, 183) on button[data-test='@web/Search/SearchButton']
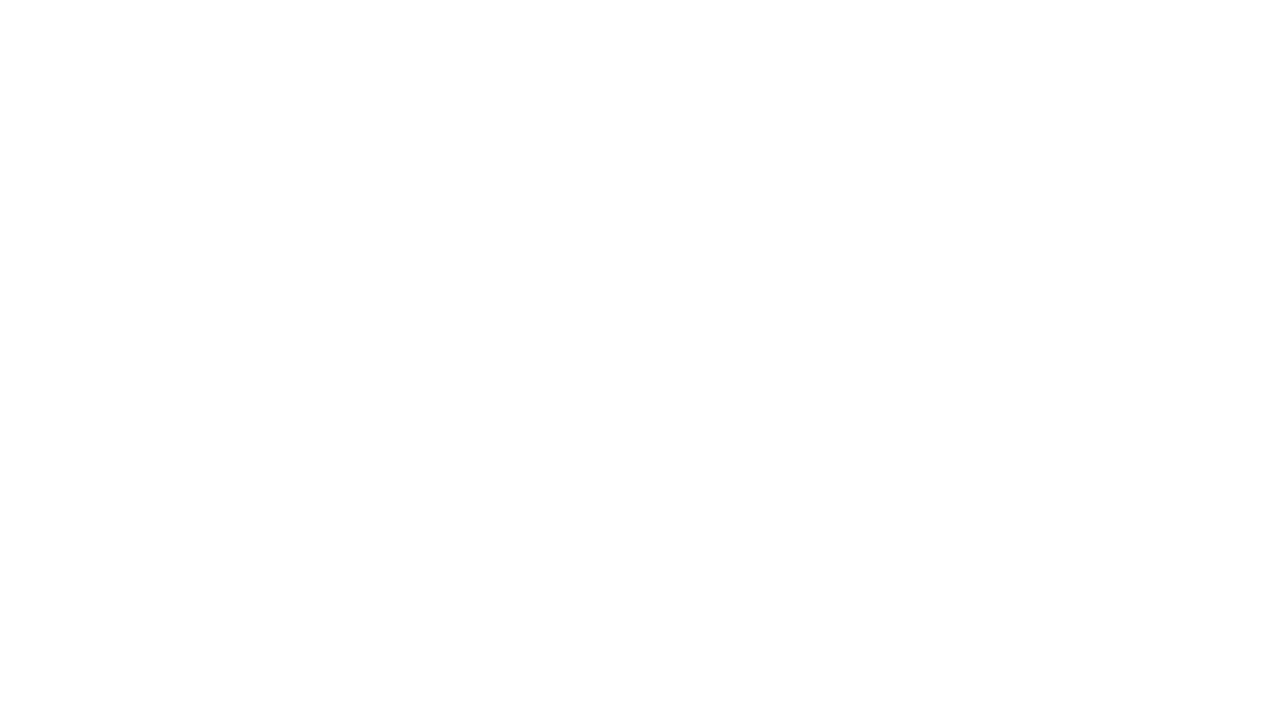

Search results page loaded
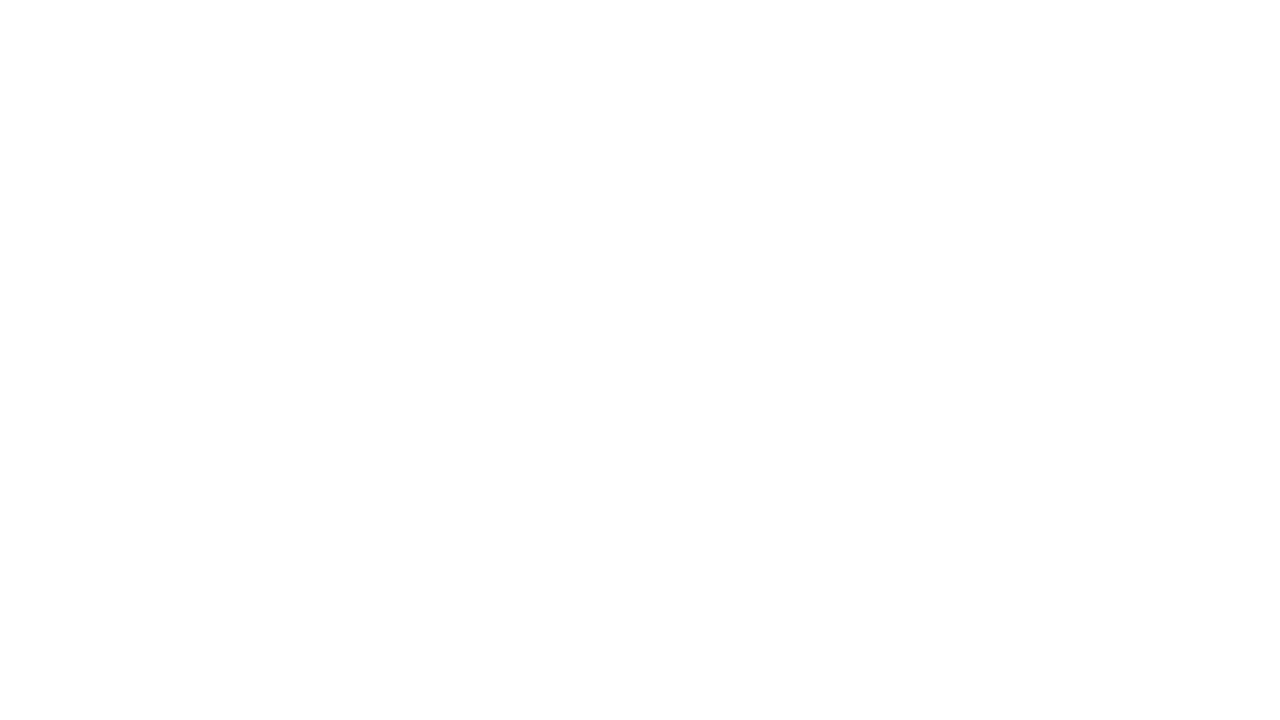

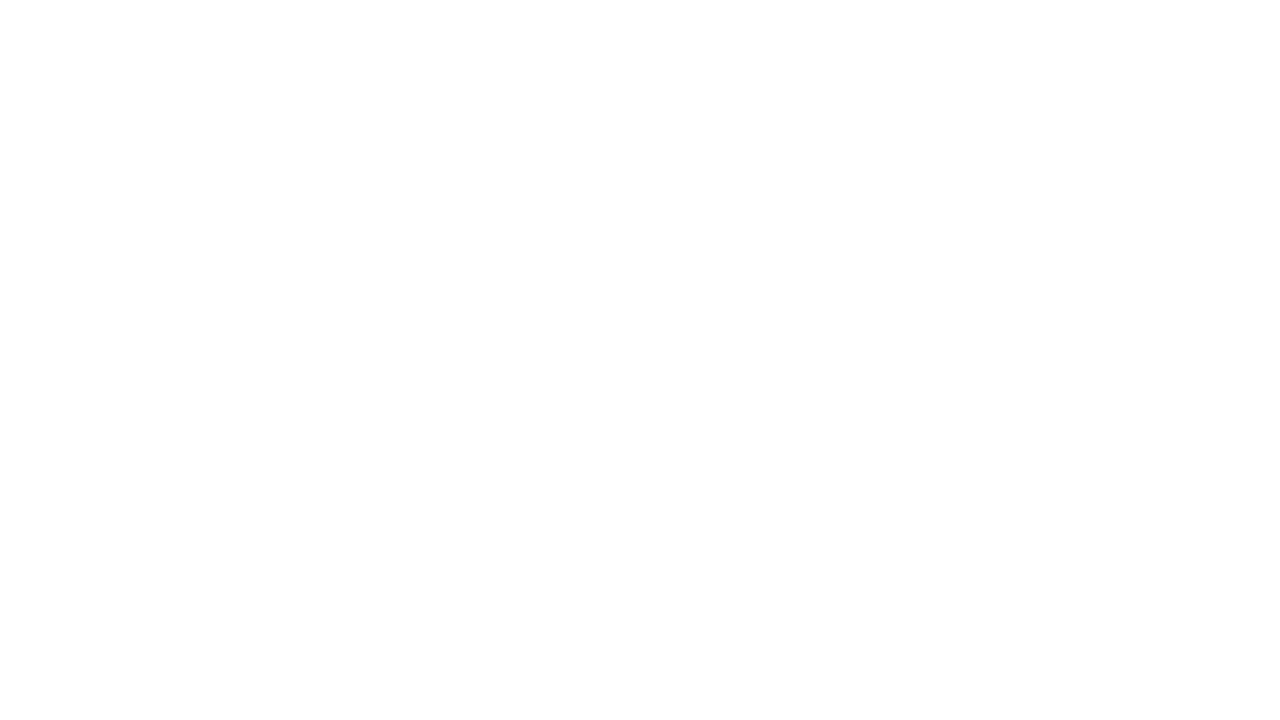